Navigates to ToolsQA website and maximizes the browser window

Starting URL: https://www.toolsqa.com/

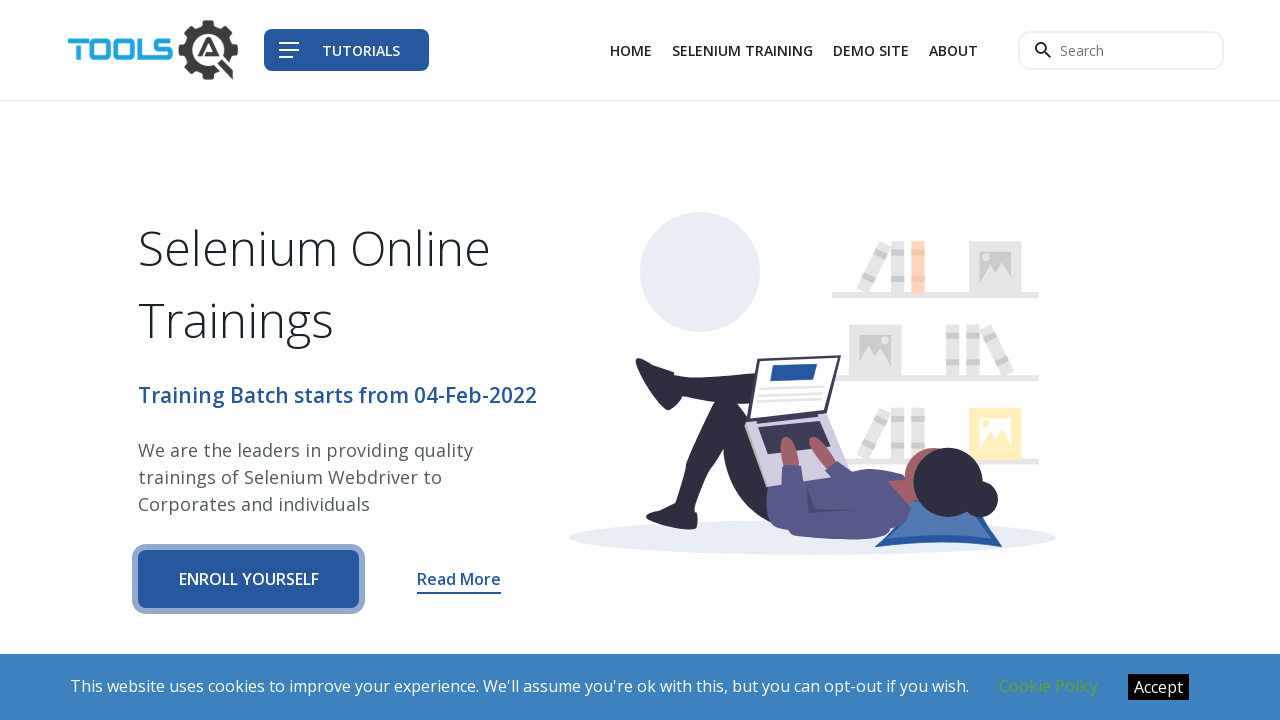

Navigated to ToolsQA website
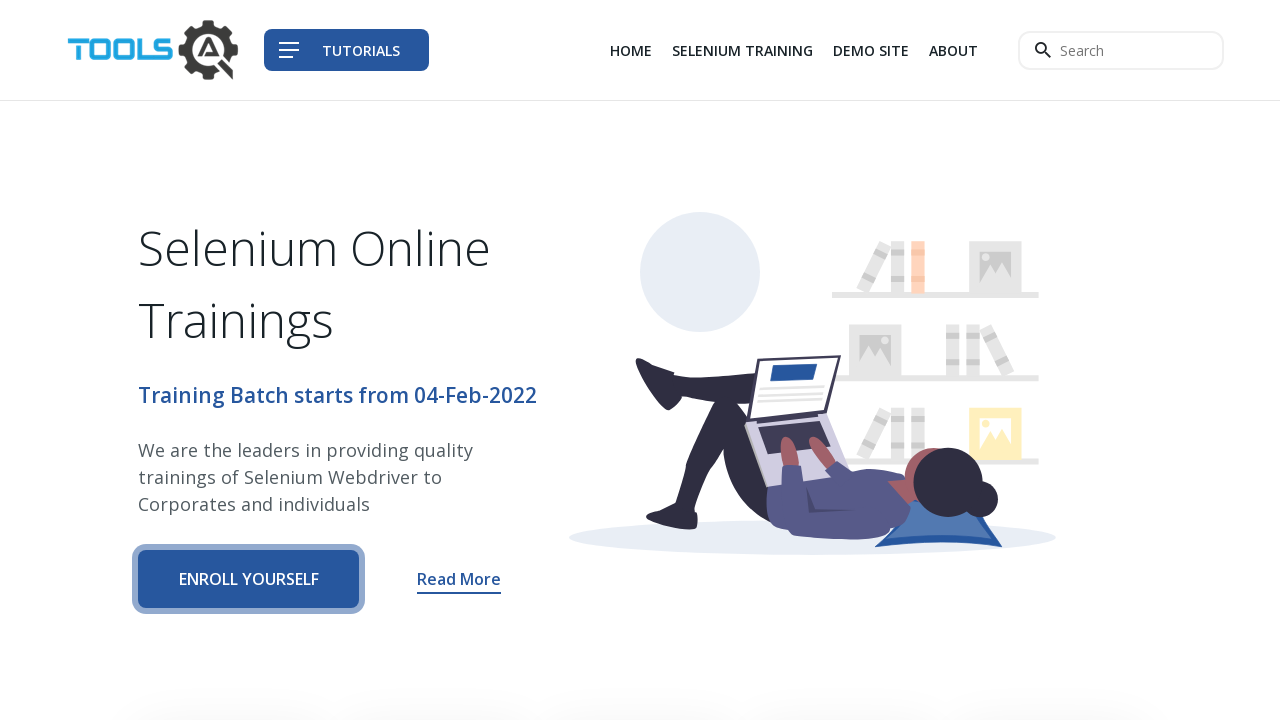

Maximized the browser window
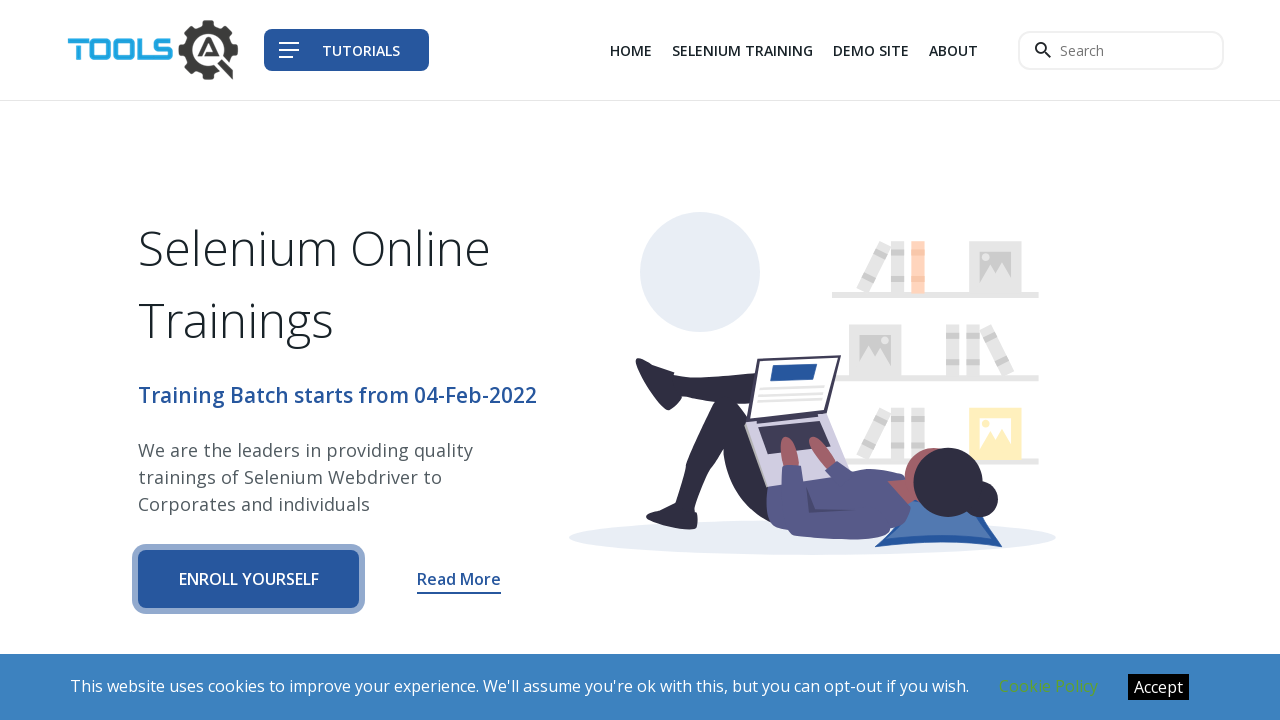

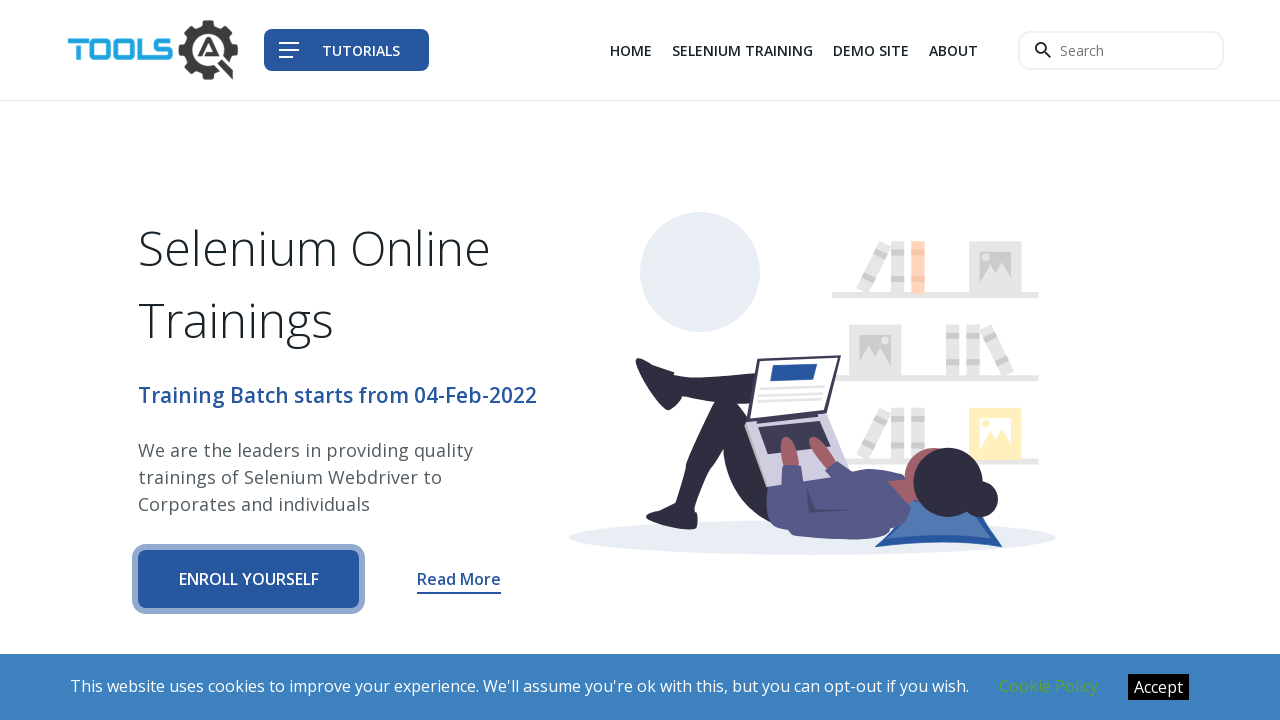